Searches for products and adds the second product to cart

Starting URL: https://rahulshettyacademy.com/seleniumPractise/#/

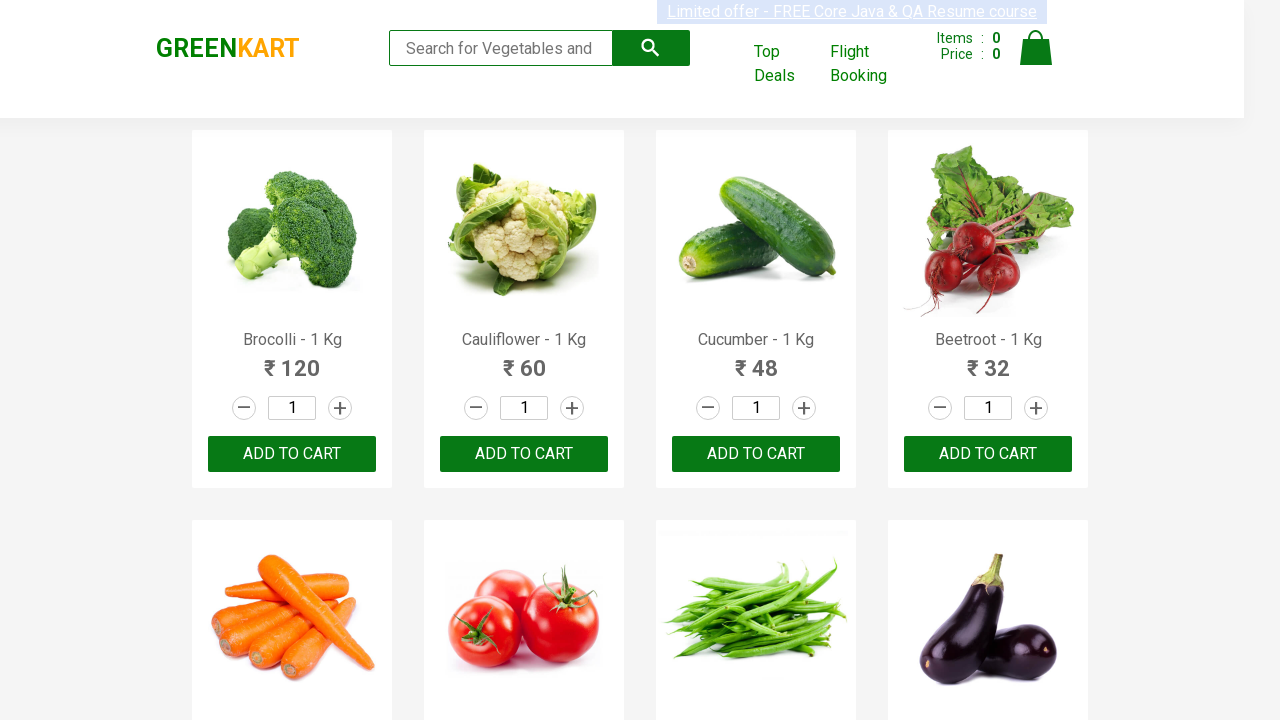

Filled search field with 'ca' on .search-keyword
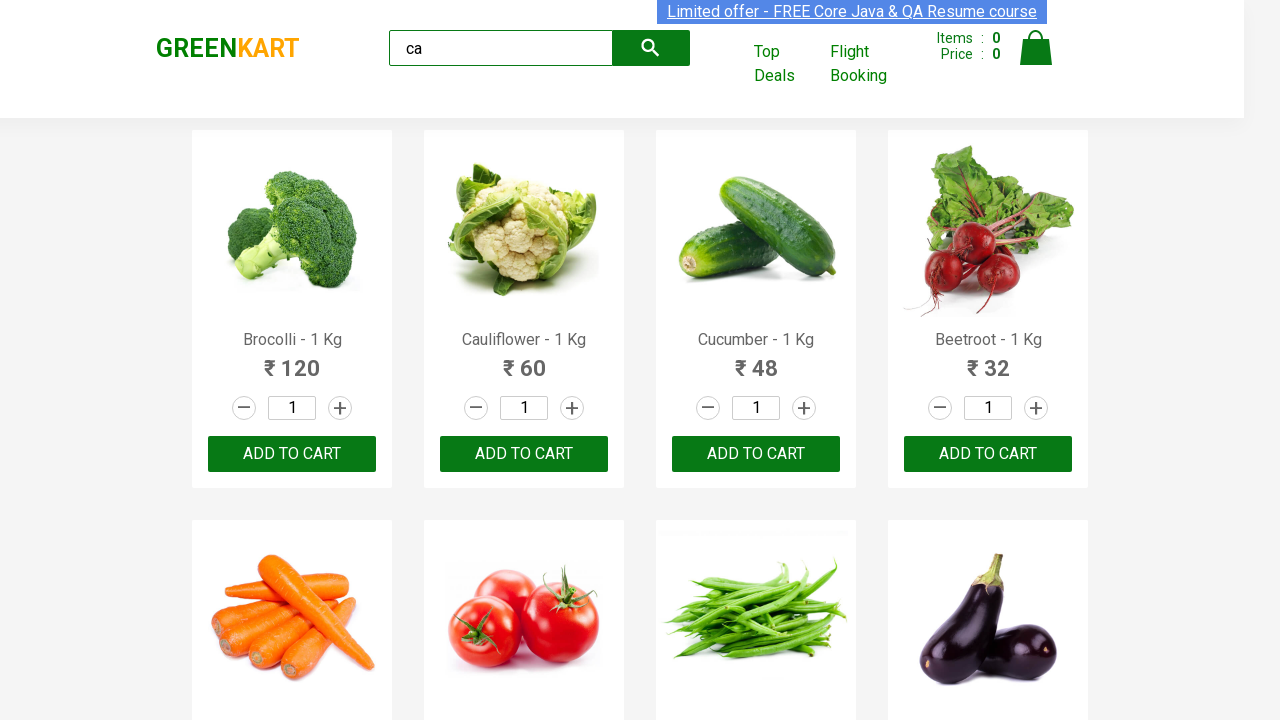

Waited 2 seconds for products to appear
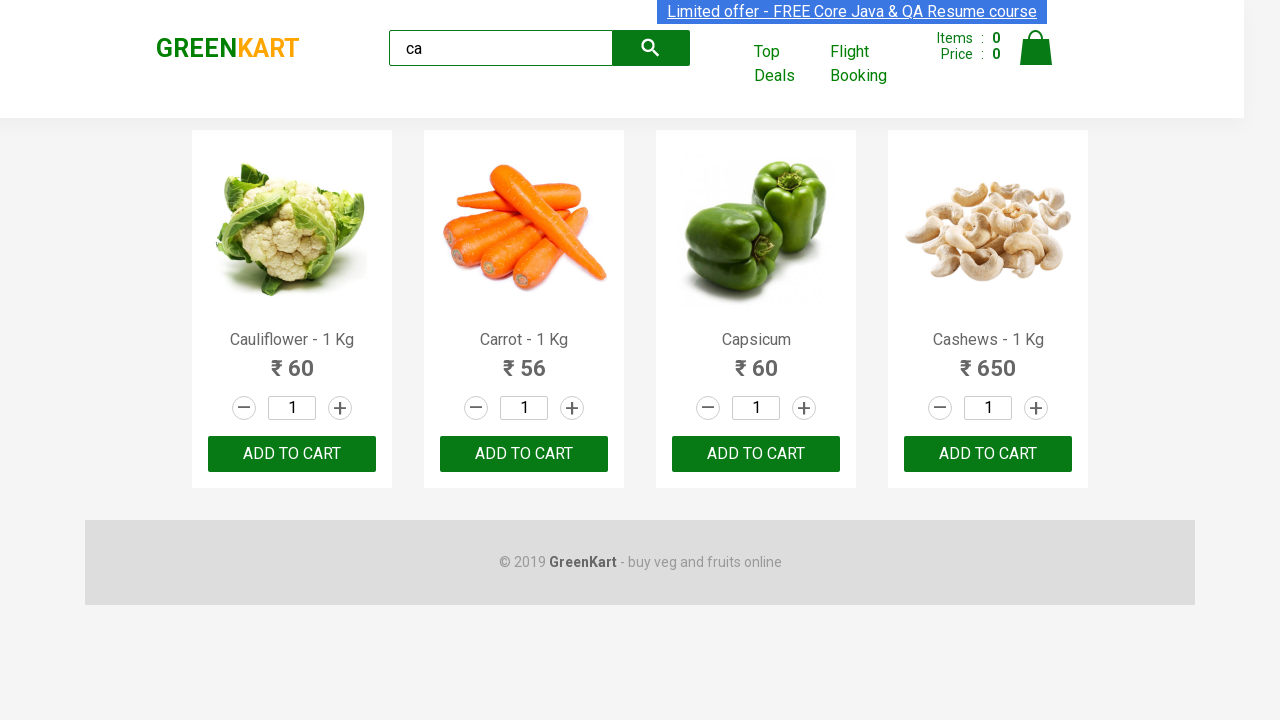

Clicked 'ADD TO CART' button on the 2nd product at (524, 454) on .products .product >> nth=1 >> internal:text="ADD TO CART"i
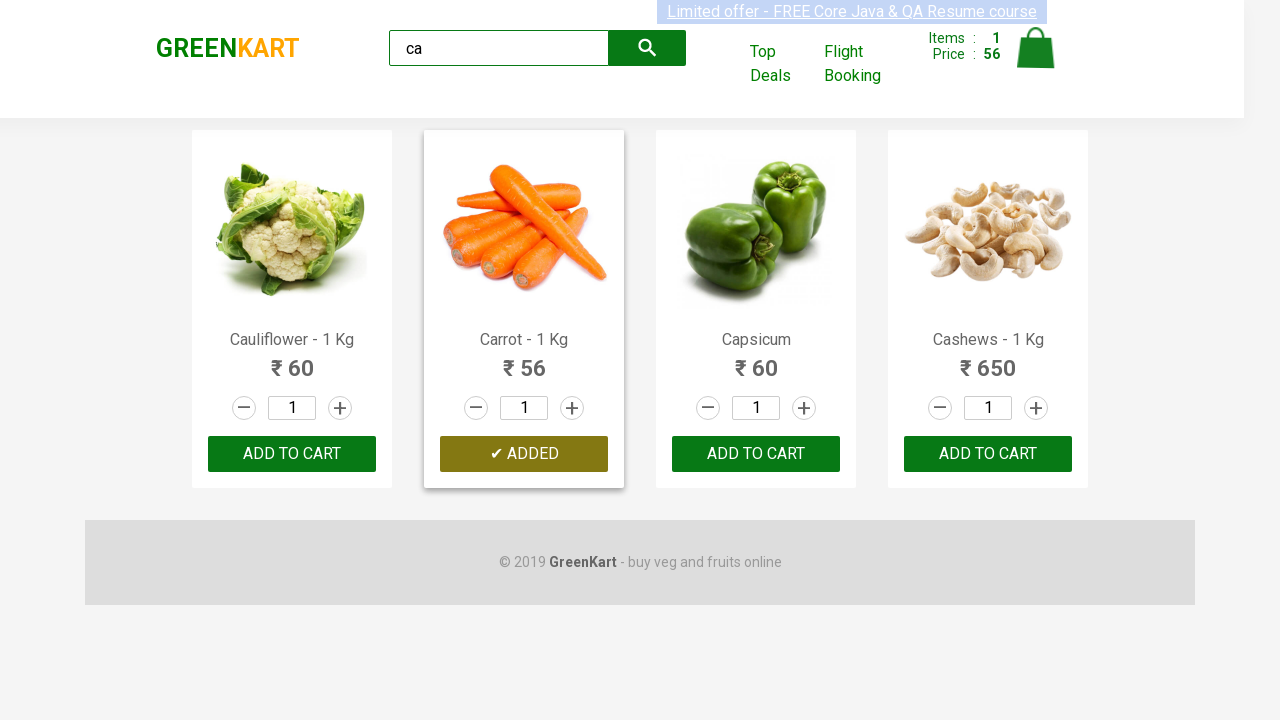

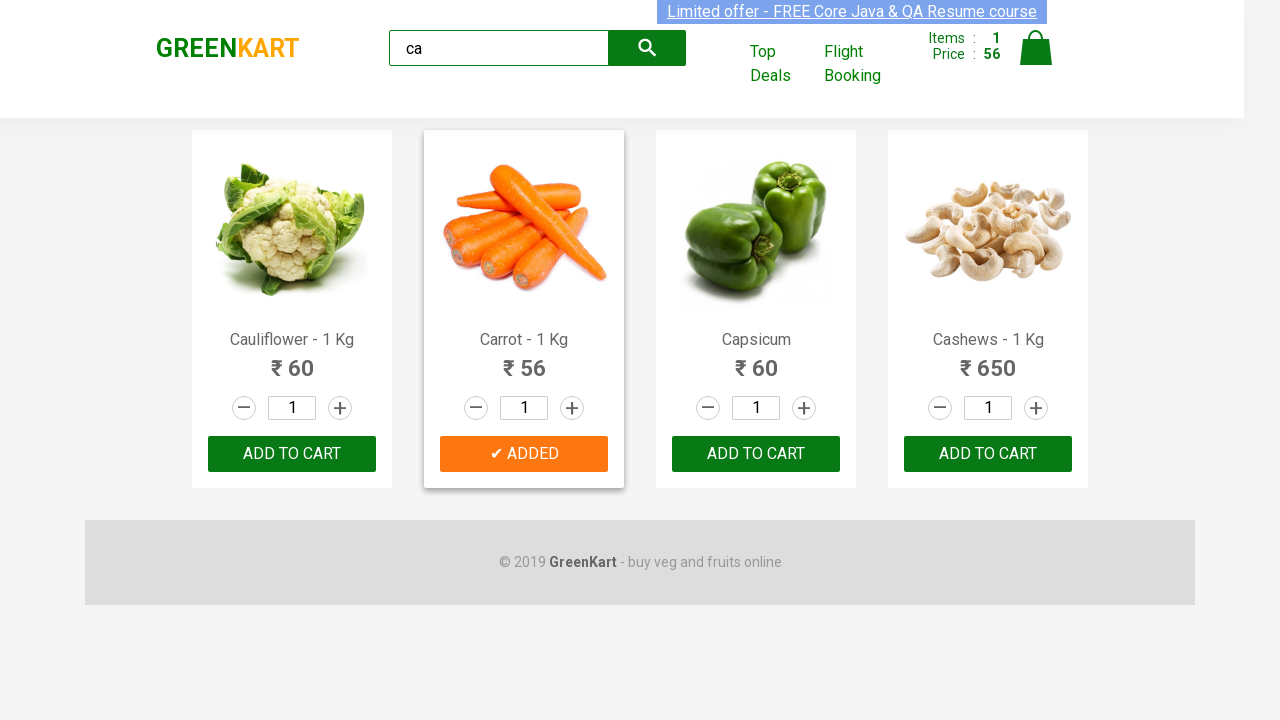